Navigates to a signup page and verifies that the state dropdown is present and can be interacted with

Starting URL: https://freelance-learn-automation.vercel.app/signup

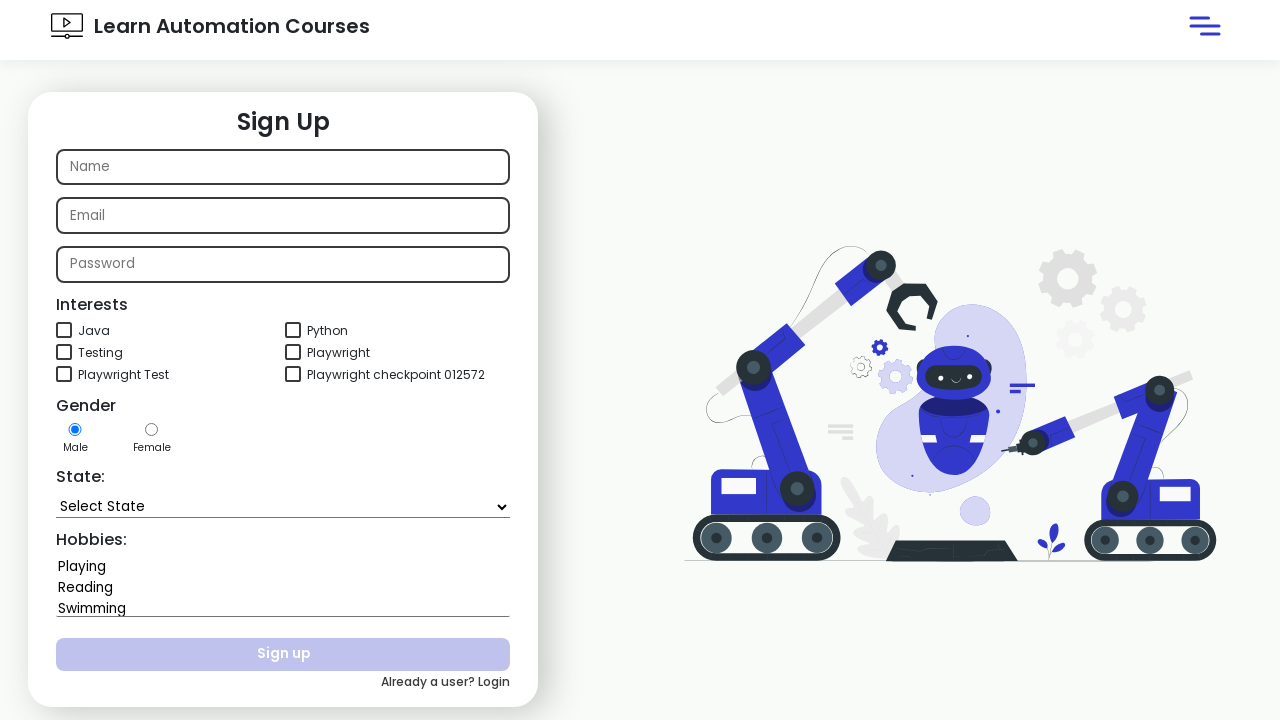

Navigated to signup page
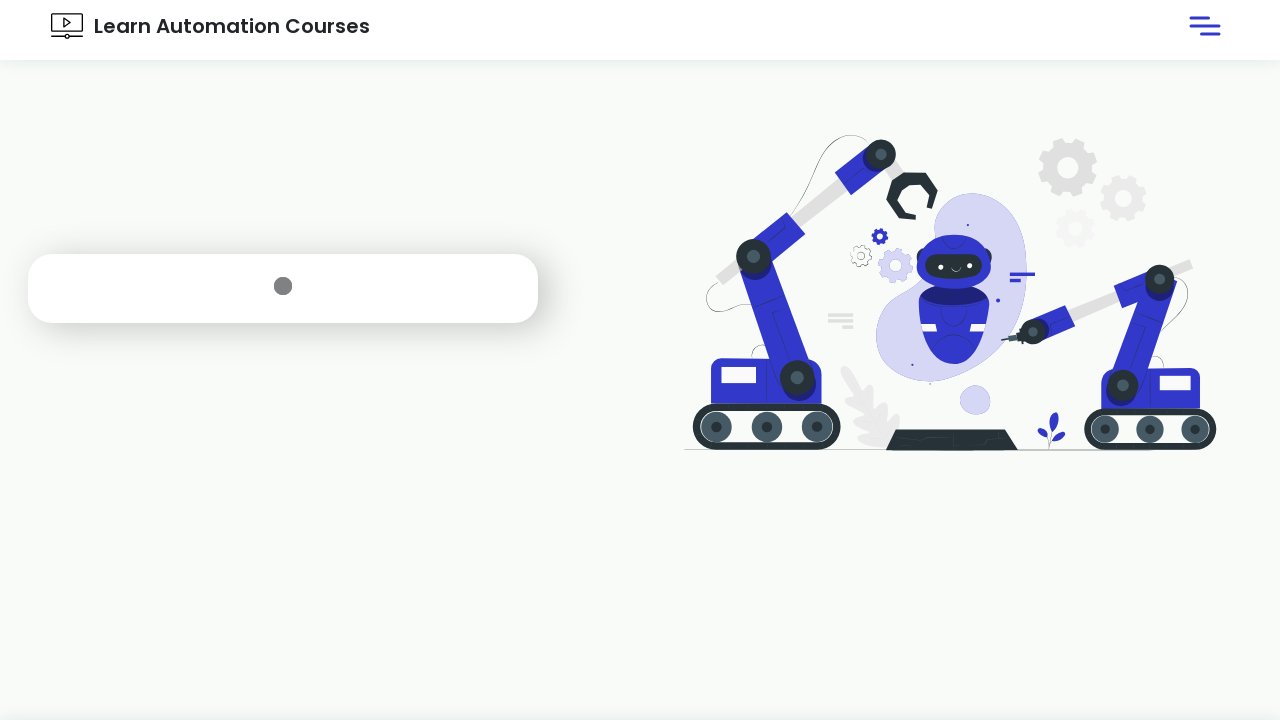

State dropdown element is now visible
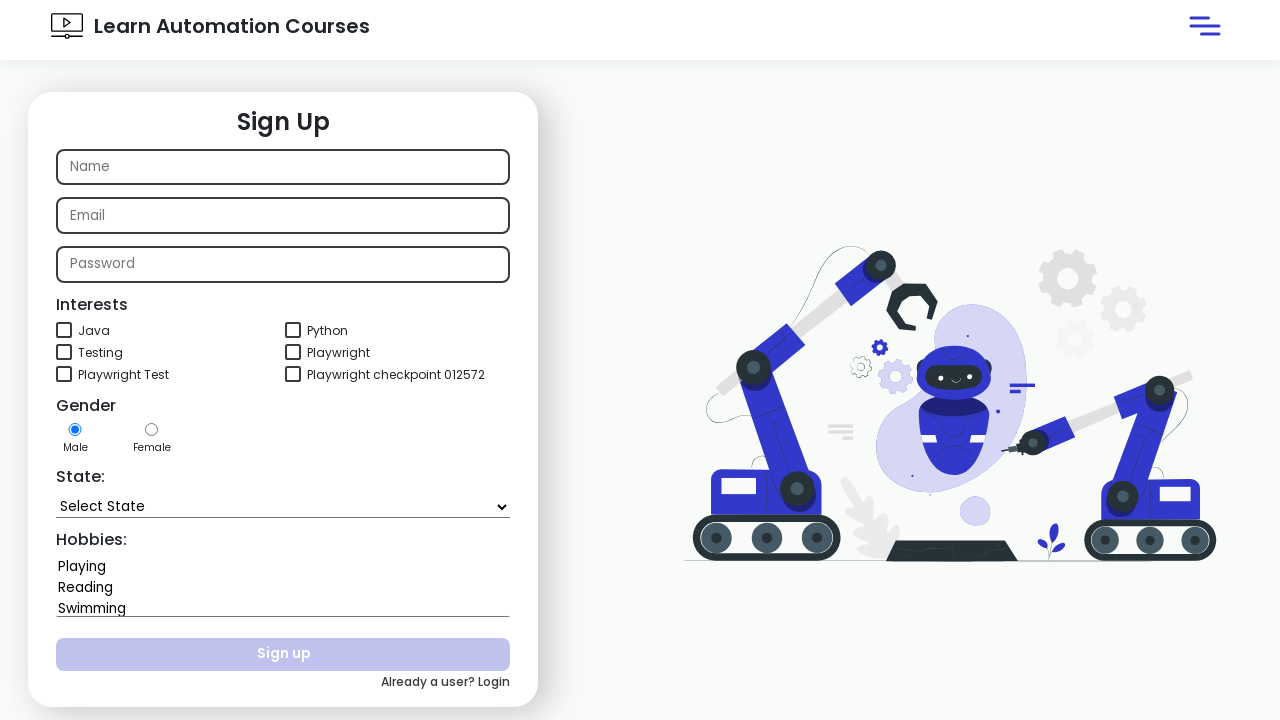

Located state dropdown element
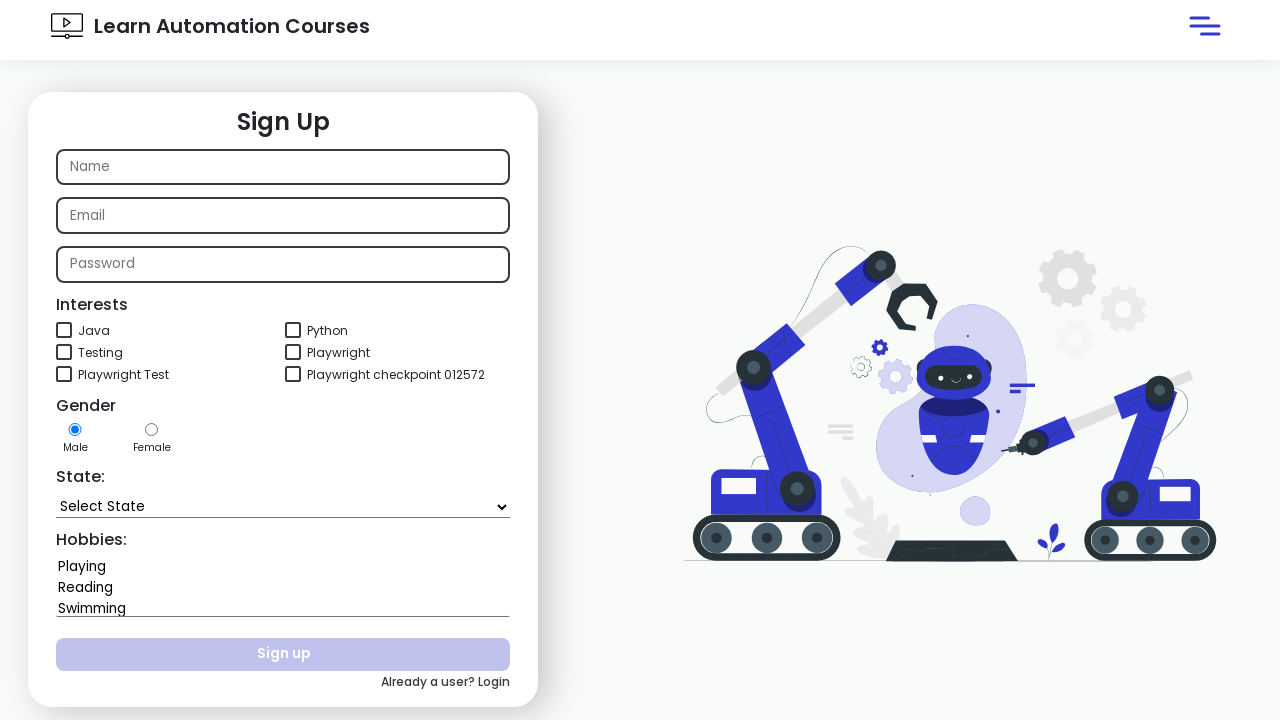

Clicked on state dropdown to open it at (283, 507) on #state
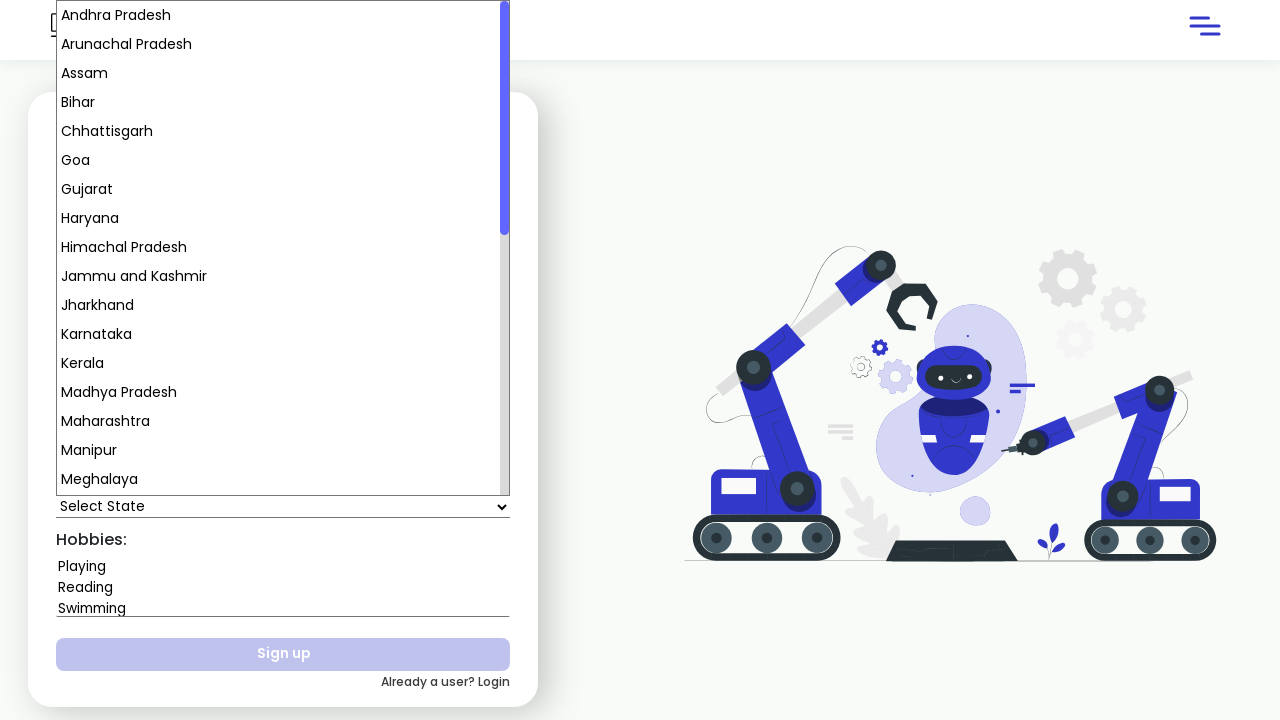

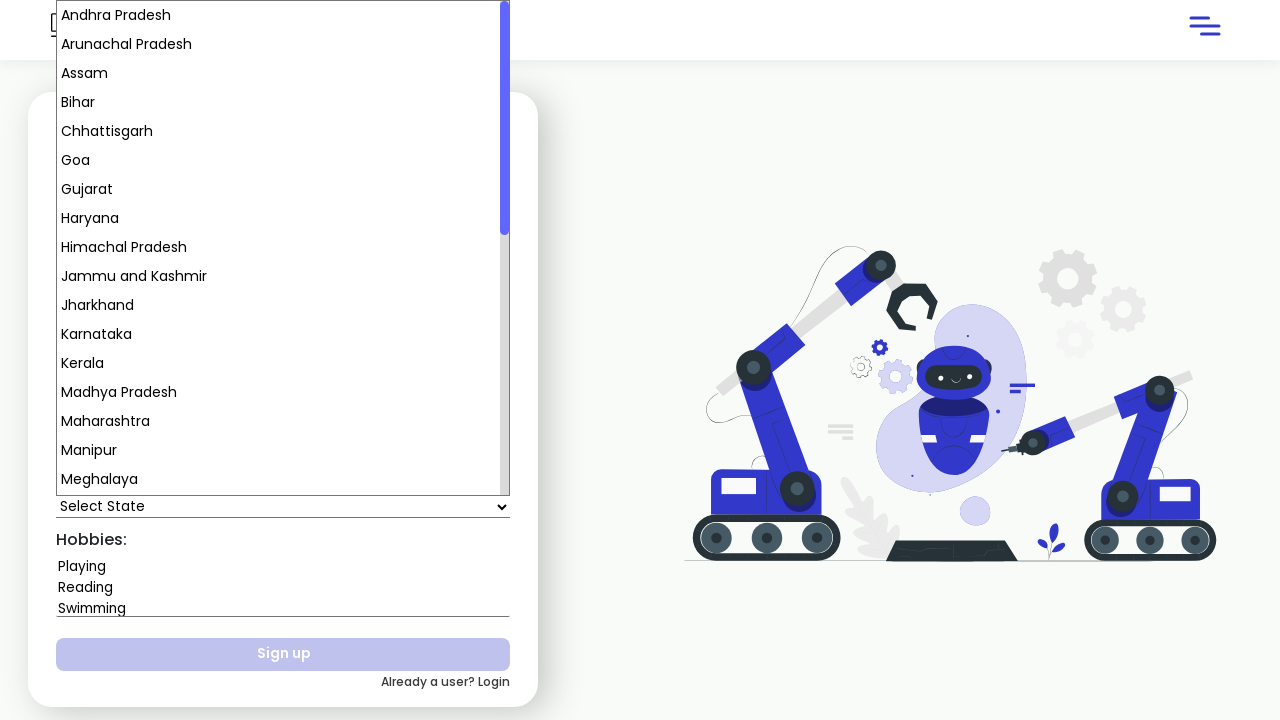